Tests navigation from CRM homepage to registration page by clicking the Sign Up link and verifying the URL changes

Starting URL: https://classic.crmpro.com/

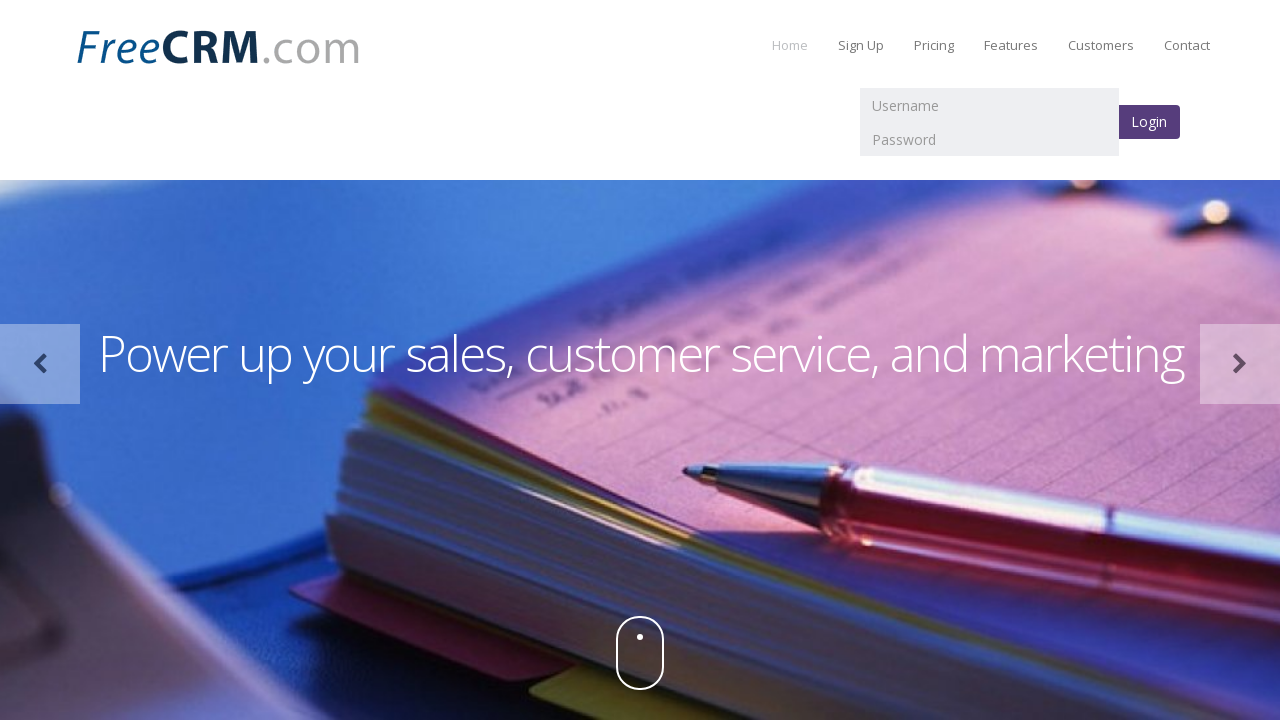

Clicked Sign Up link to navigate to registration page at (861, 45) on a:text('Sign Up')
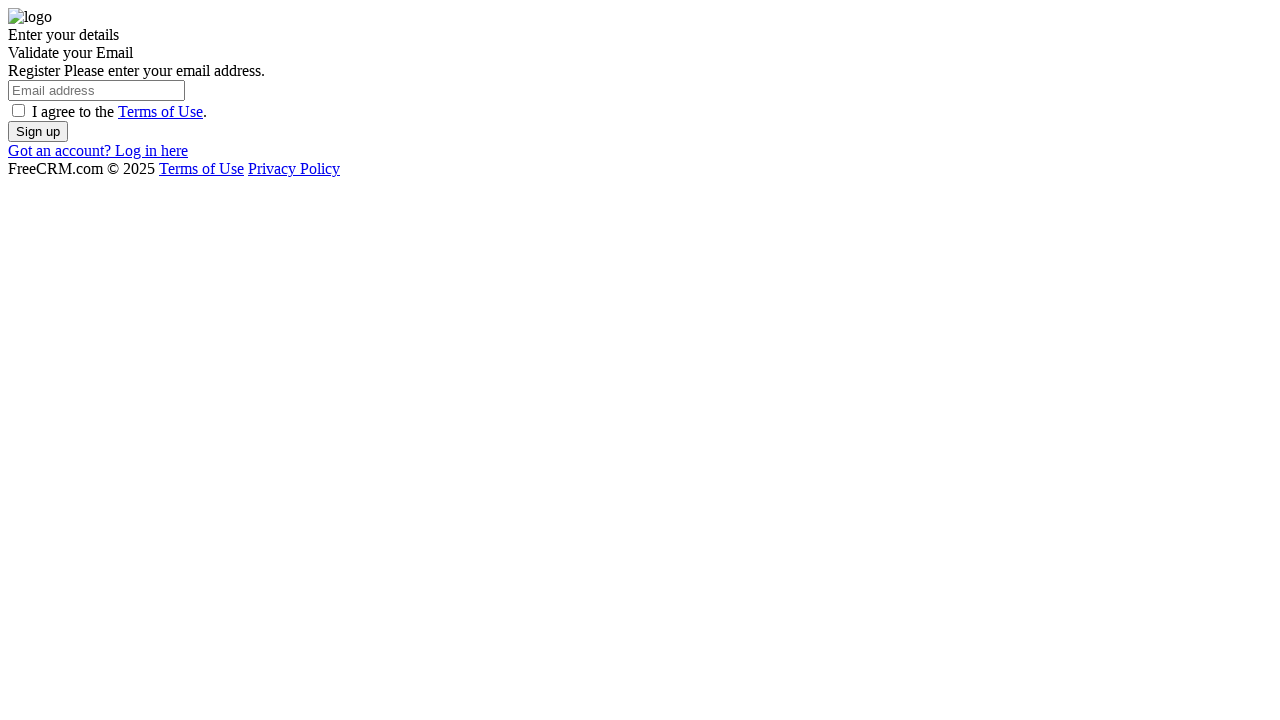

Successfully navigated to registration page - URL changed to /register
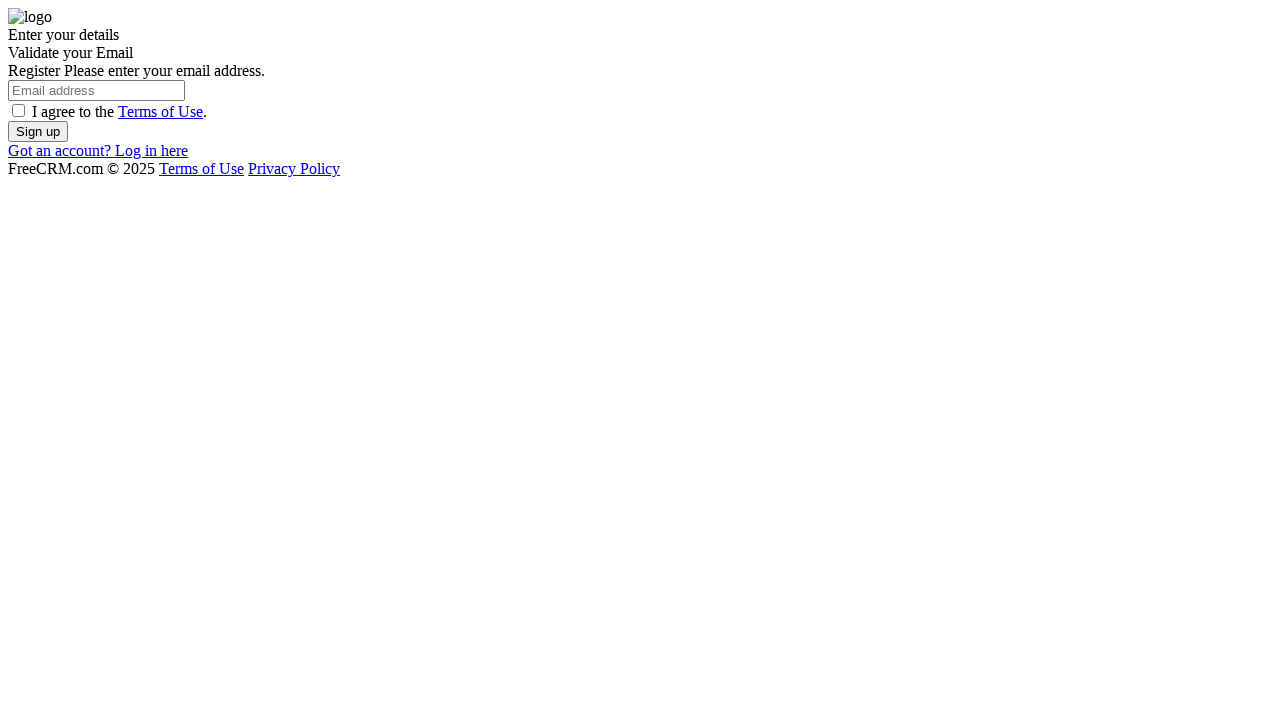

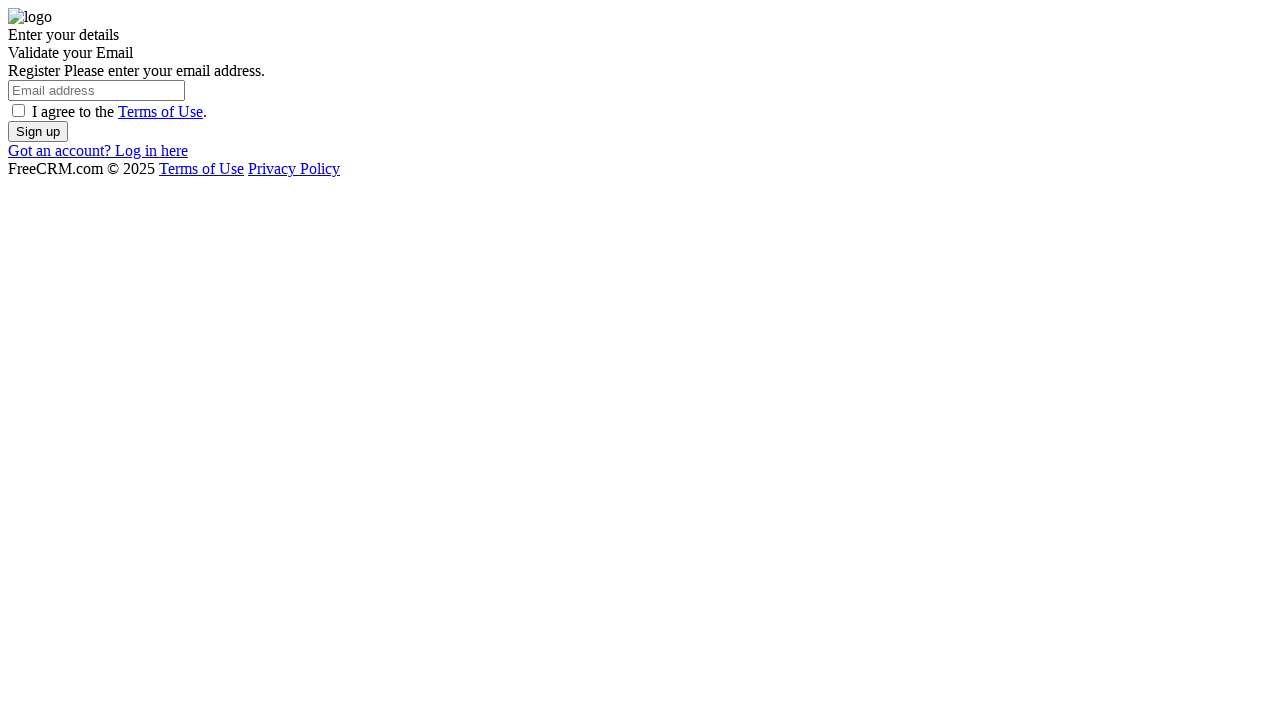